Navigates to Gmail and verifies that the email input field is displayed on the page

Starting URL: http://gmail.com

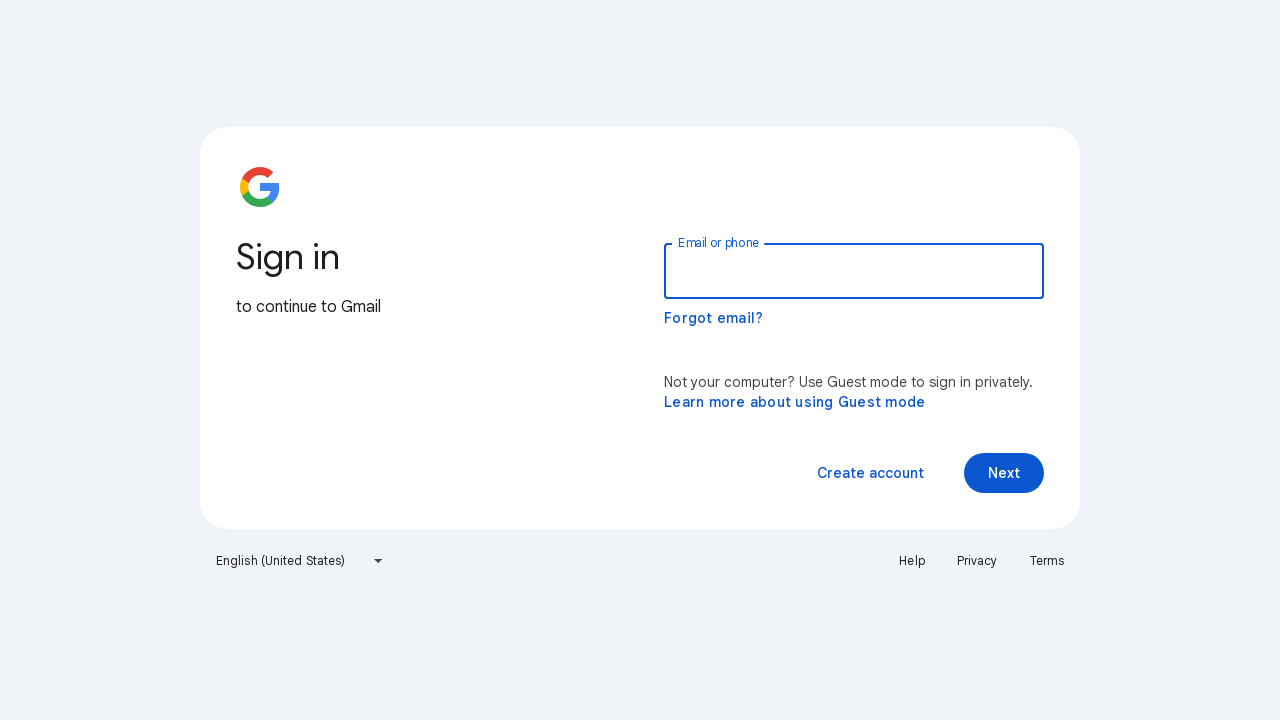

Navigated to Gmail homepage
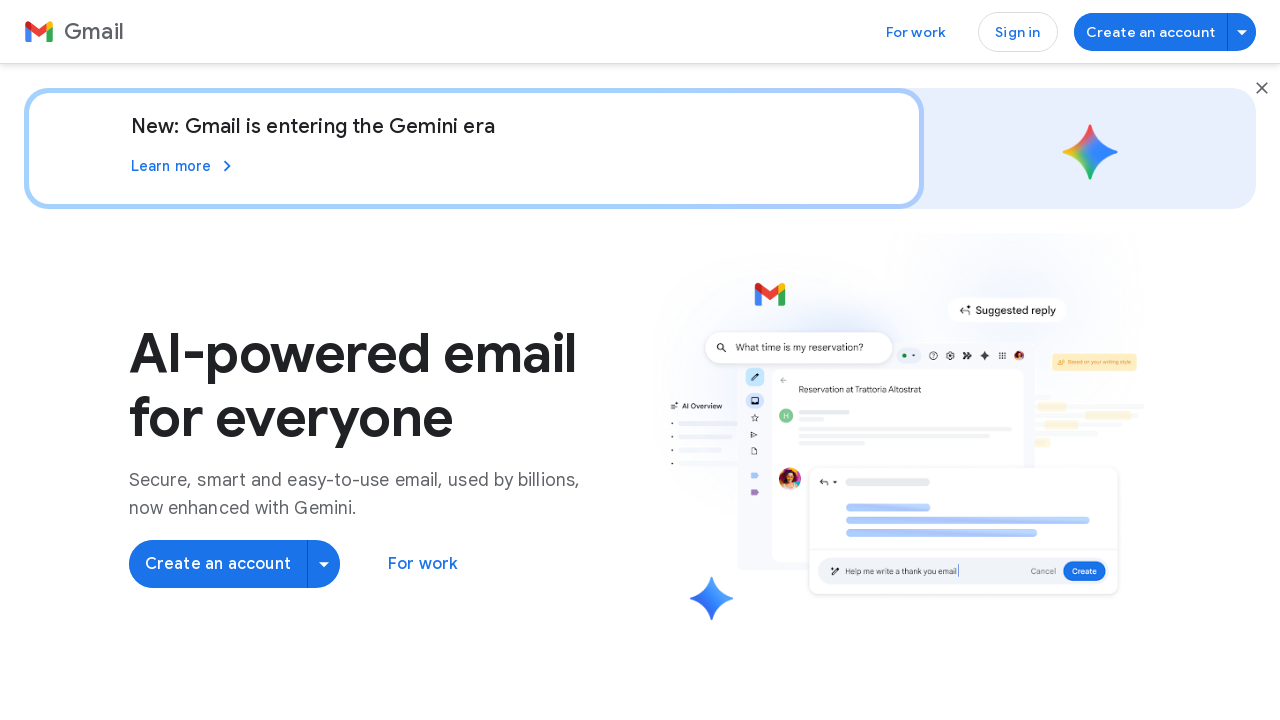

Located email/identifier input field
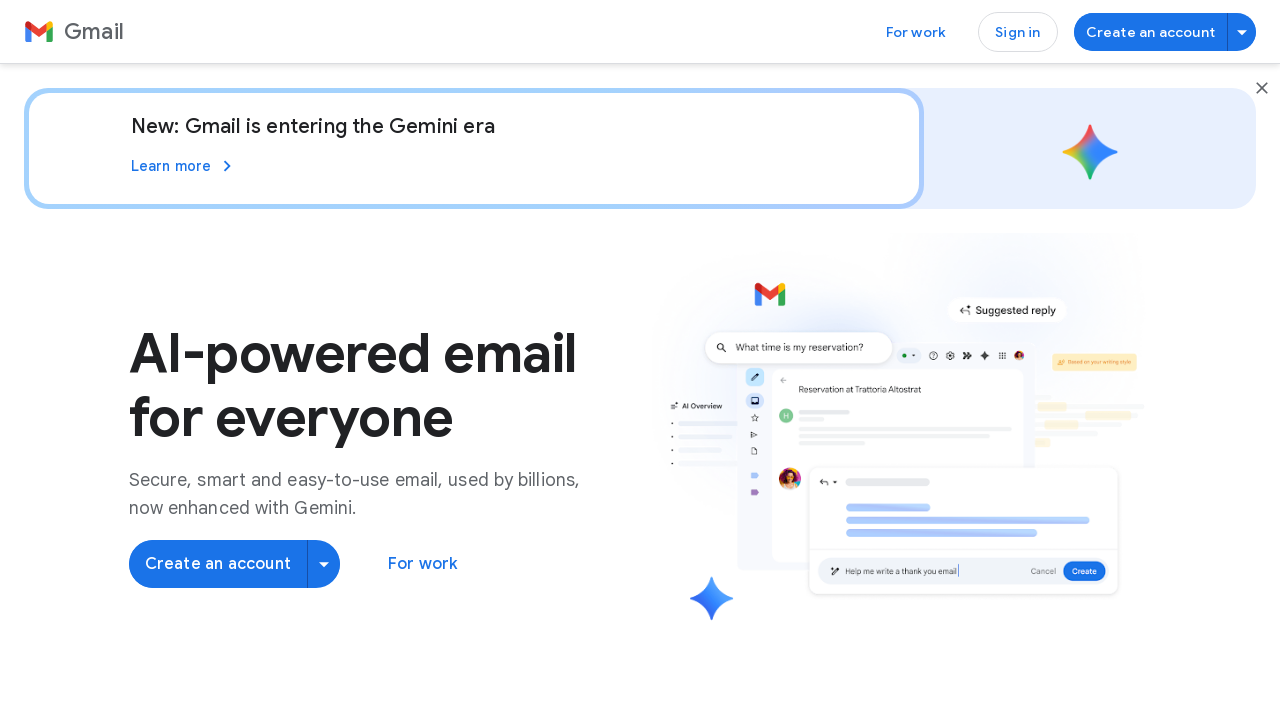

Verified email input field visibility: False
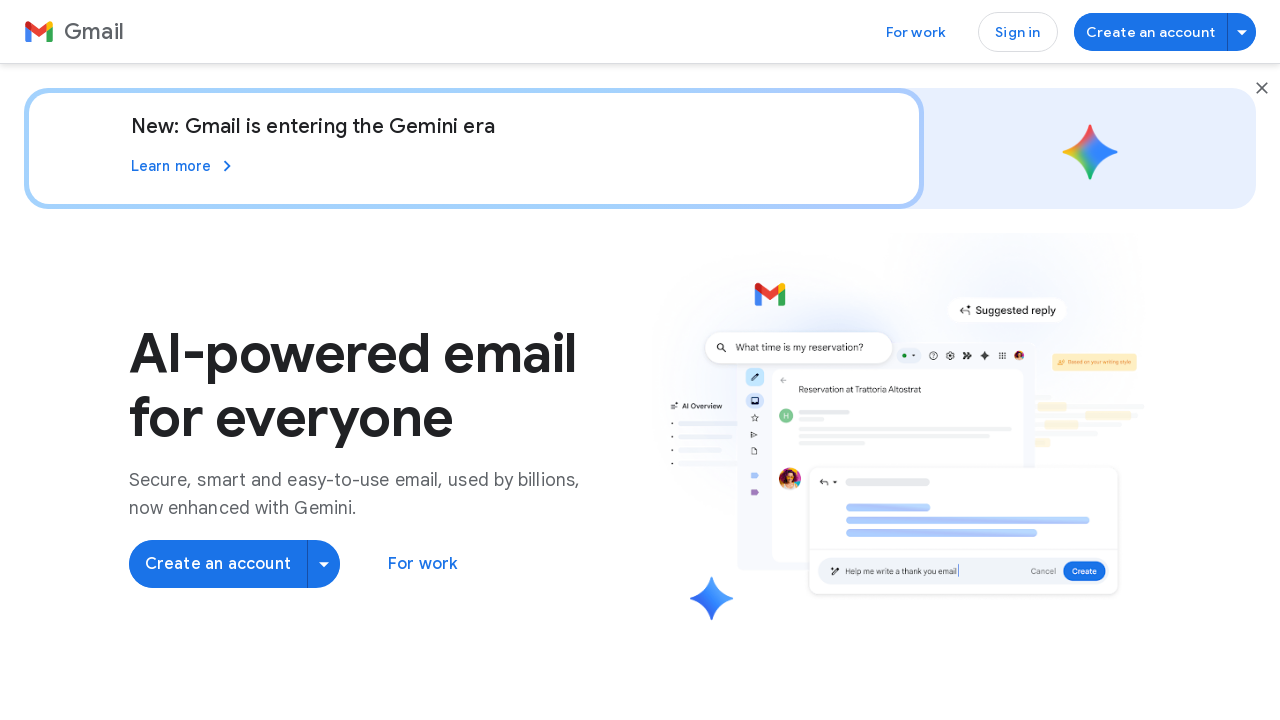

Printed visibility status: False
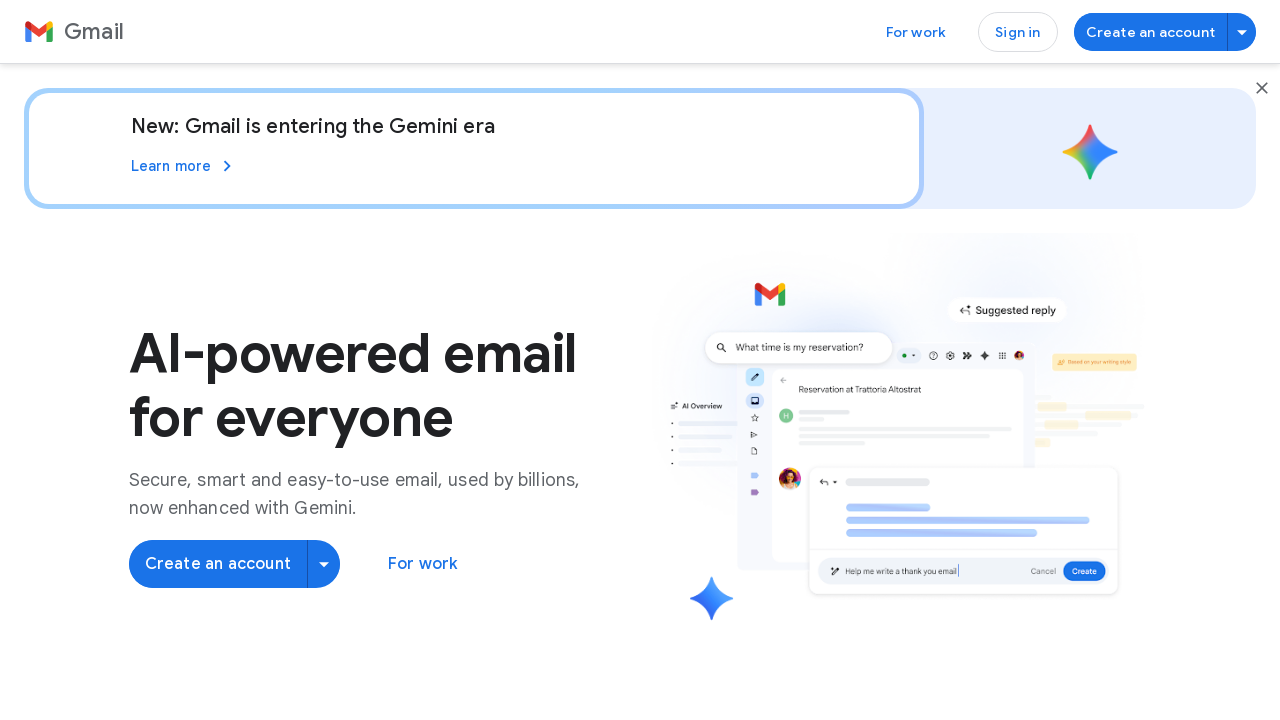

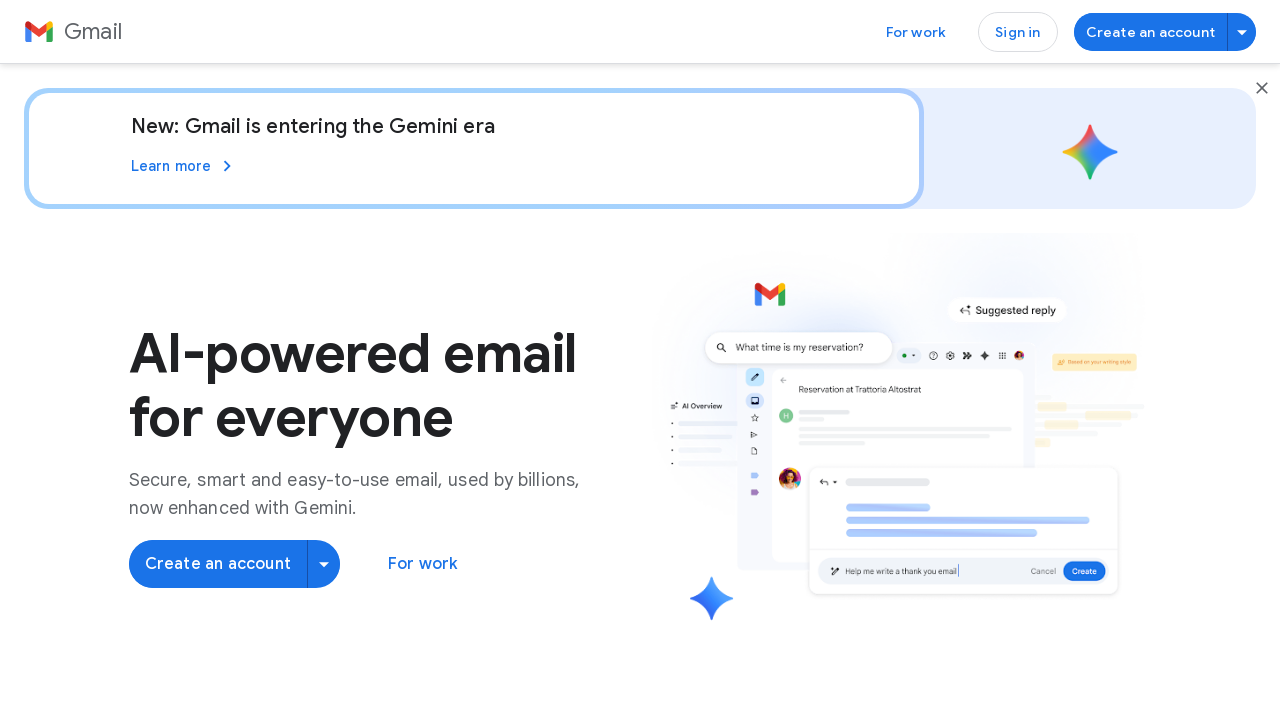